Navigates to the Letter Opener Swords page via the Swords dropdown menu and verifies the page URL matches the expected URL.

Starting URL: https://www.glendale.com

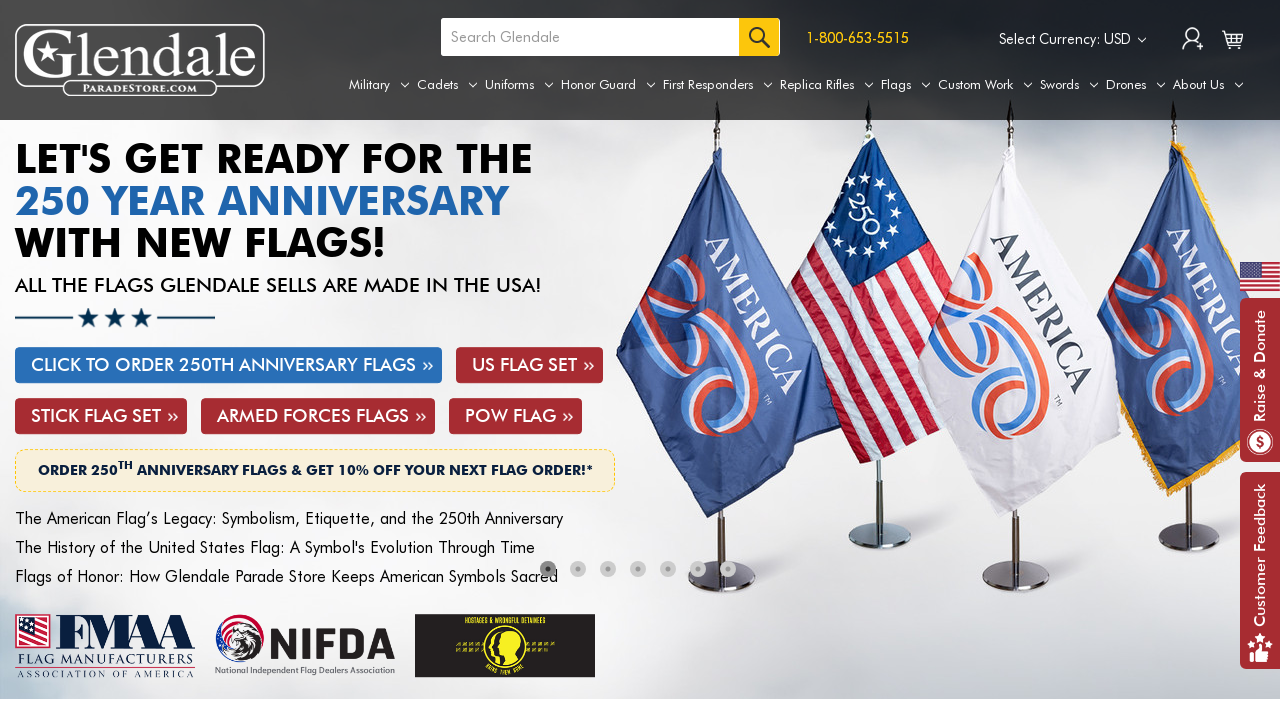

Hovered over Swords menu tab to reveal dropdown at (1069, 85) on a[aria-label='Swords']
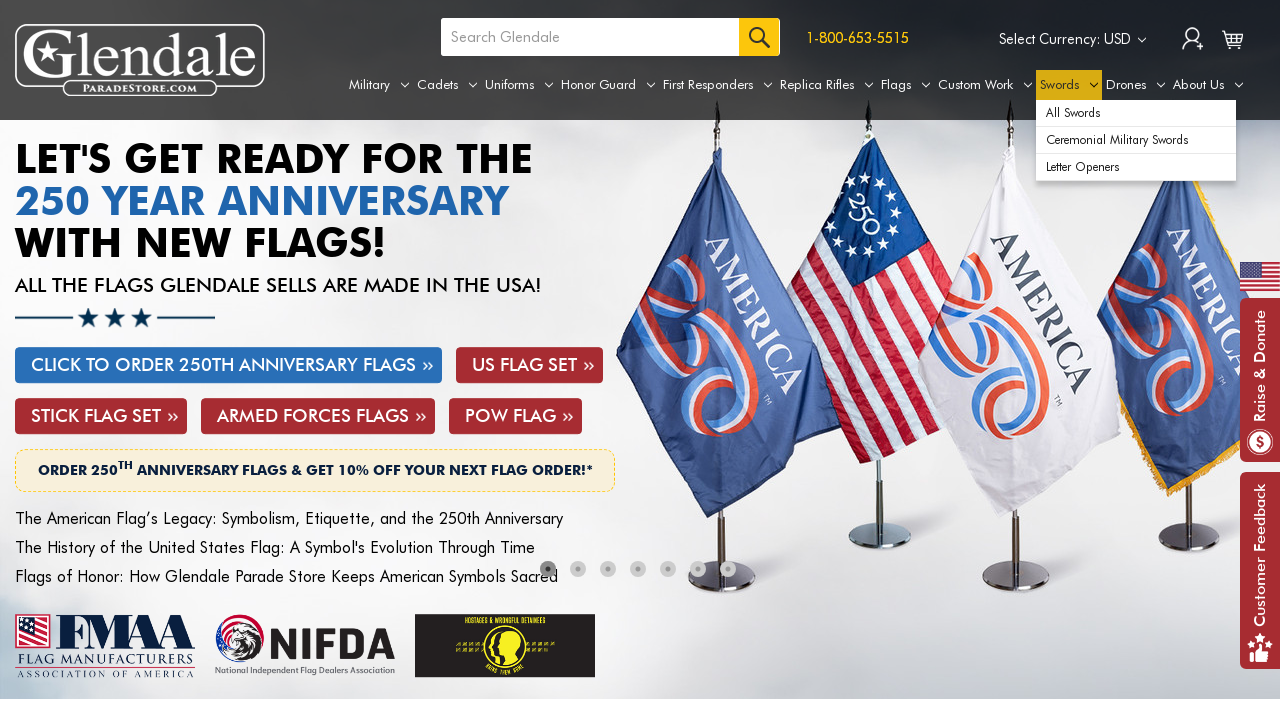

Clicked Letter Openers option from Swords dropdown menu at (1136, 167) on #navPages-185 ul.navPage-subMenu-list li.navPage-subMenu-item a.navPage-subMenu-
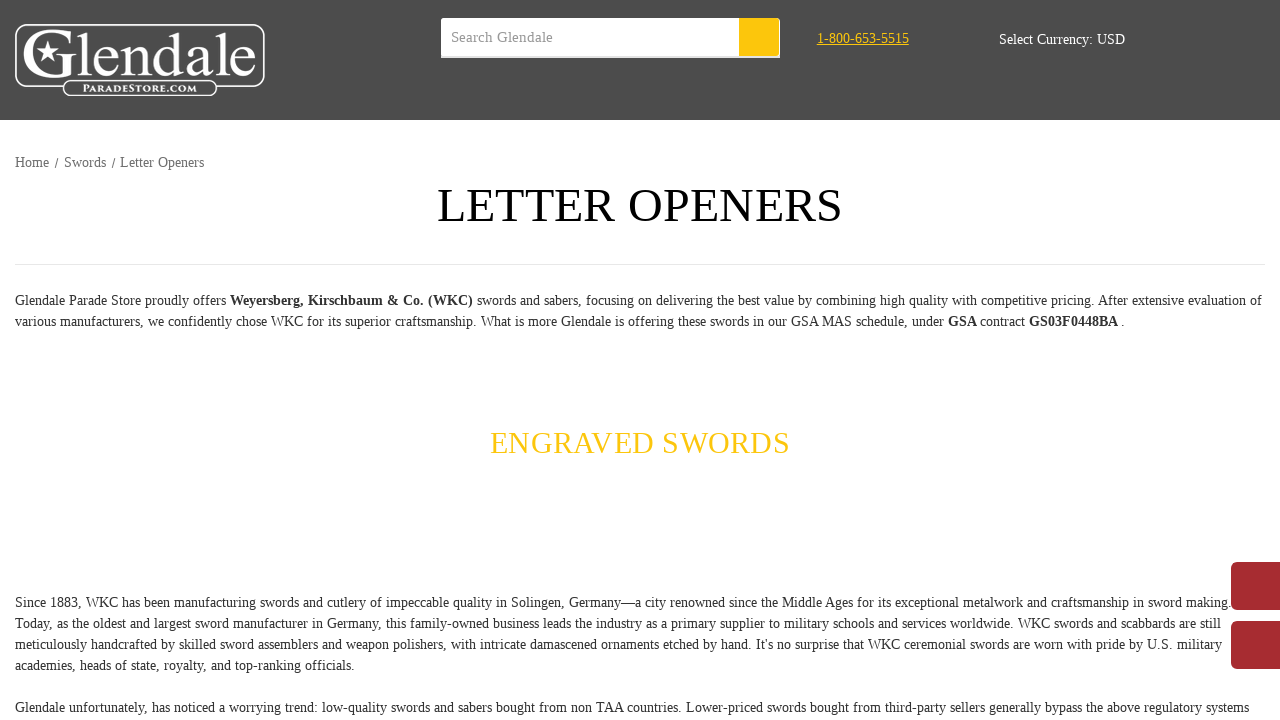

Verified page URL matches expected Letter Opener Swords page URL
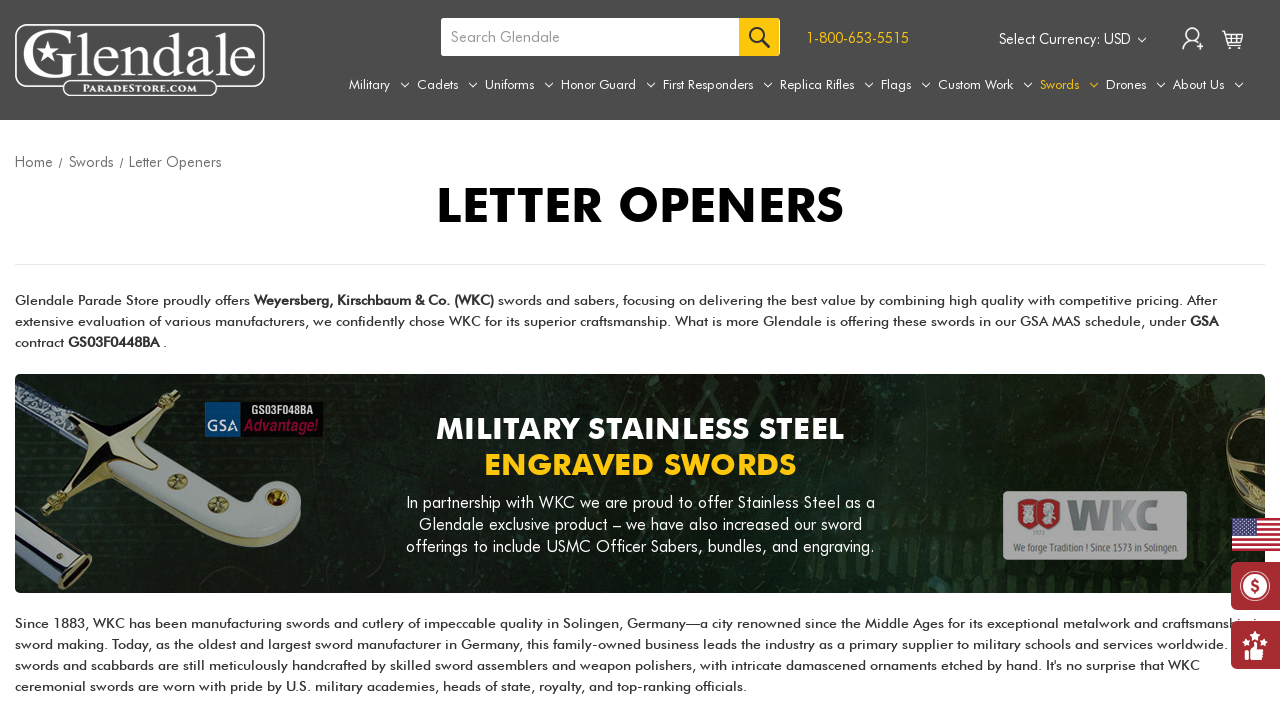

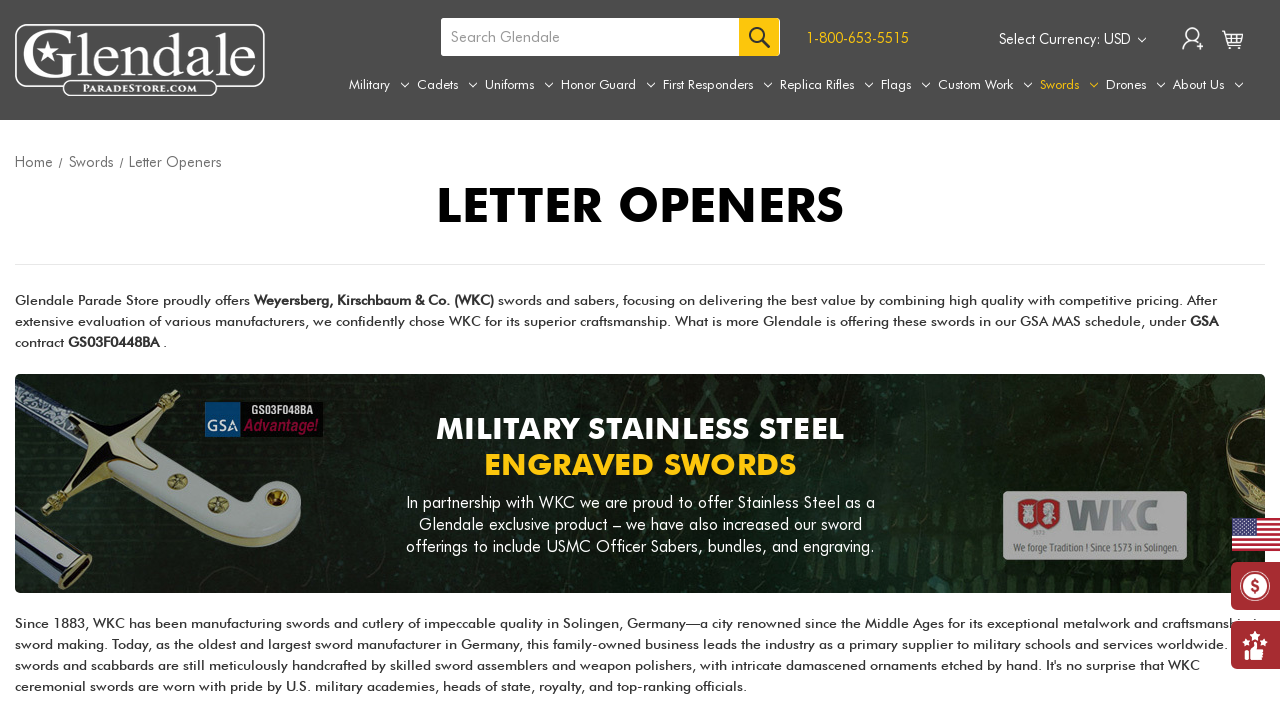